Tests clicking a button element that may be initially out of view or covered by another element on the page

Starting URL: https://SunInJuly.github.io/execute_script.html

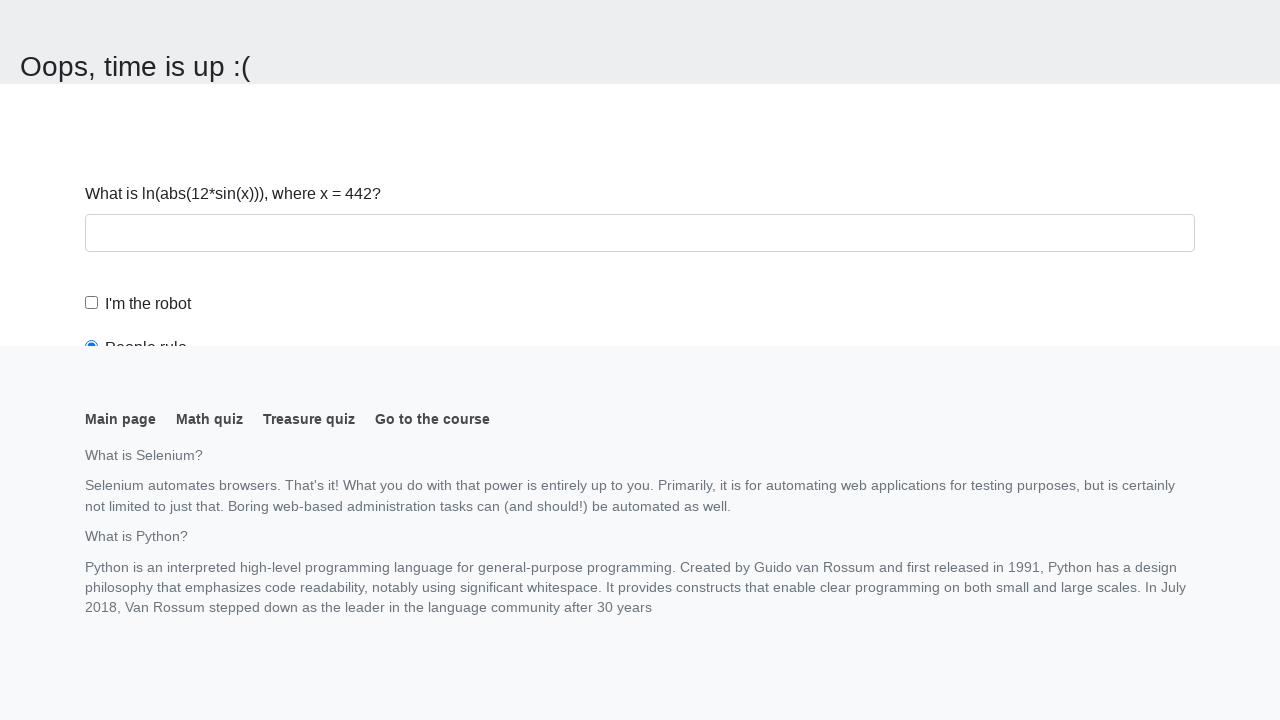

Navigated to test page
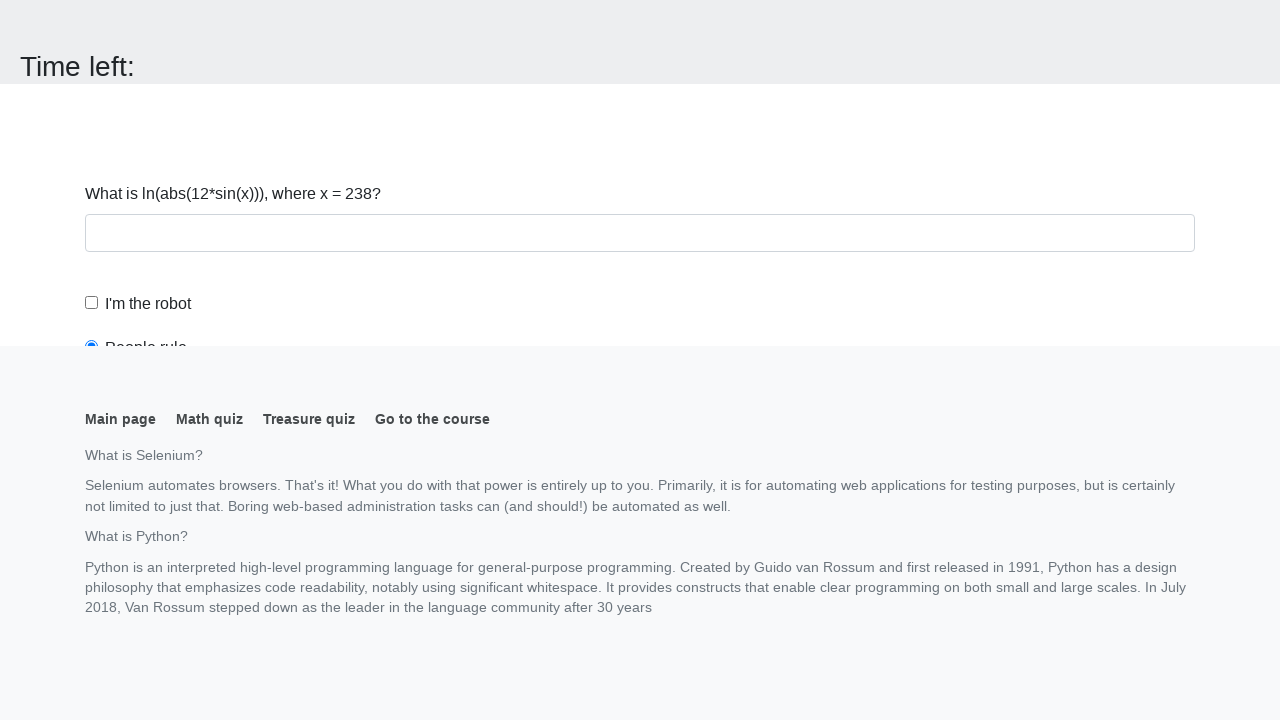

Clicked button element (automatically scrolled into view if needed) at (123, 20) on button
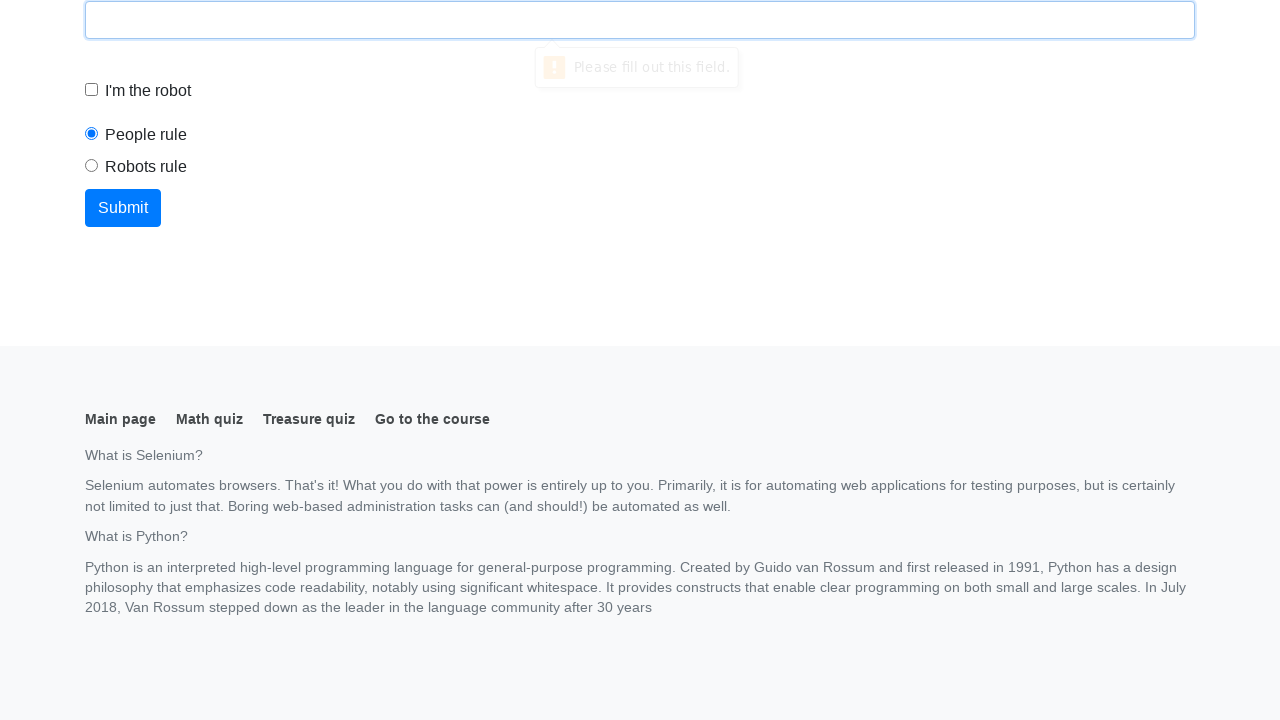

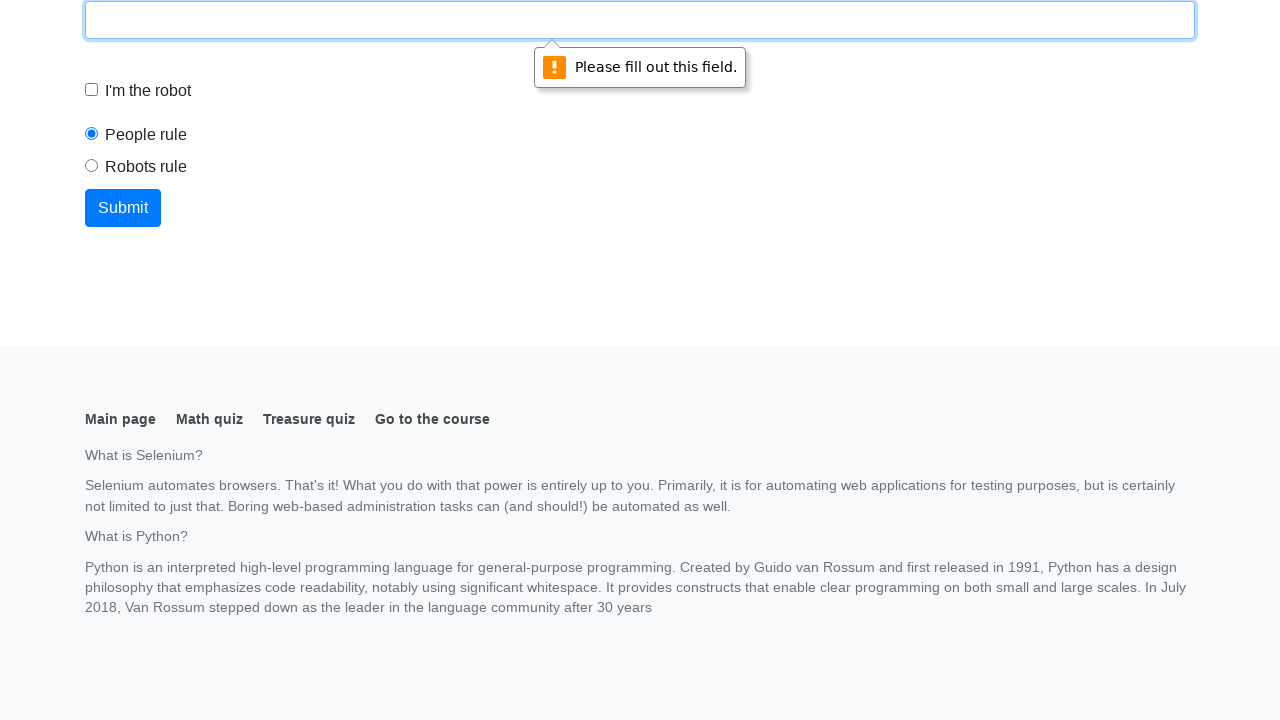